Tests iframe switching and drag-and-drop functionality on the jQuery UI draggable demo page by switching to the demo iframe and performing a drag-and-drop action on the draggable element.

Starting URL: https://jqueryui.com/draggable/

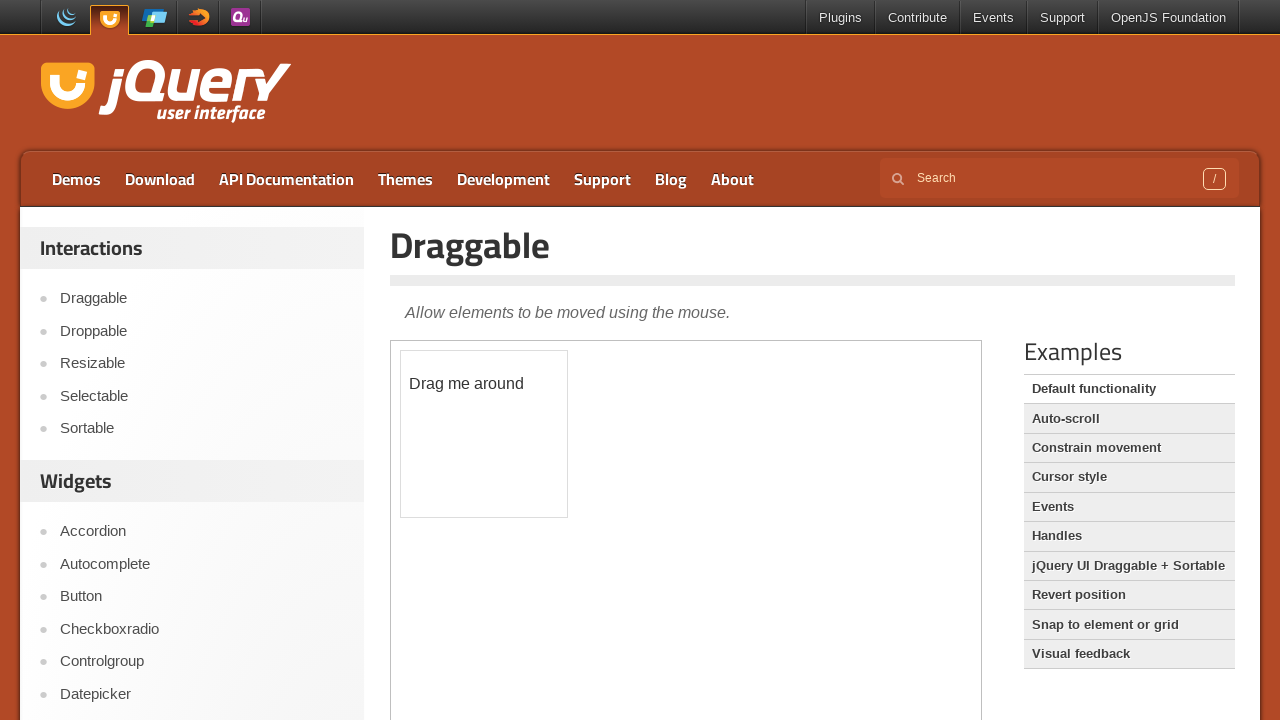

Navigated to jQuery UI draggable demo page
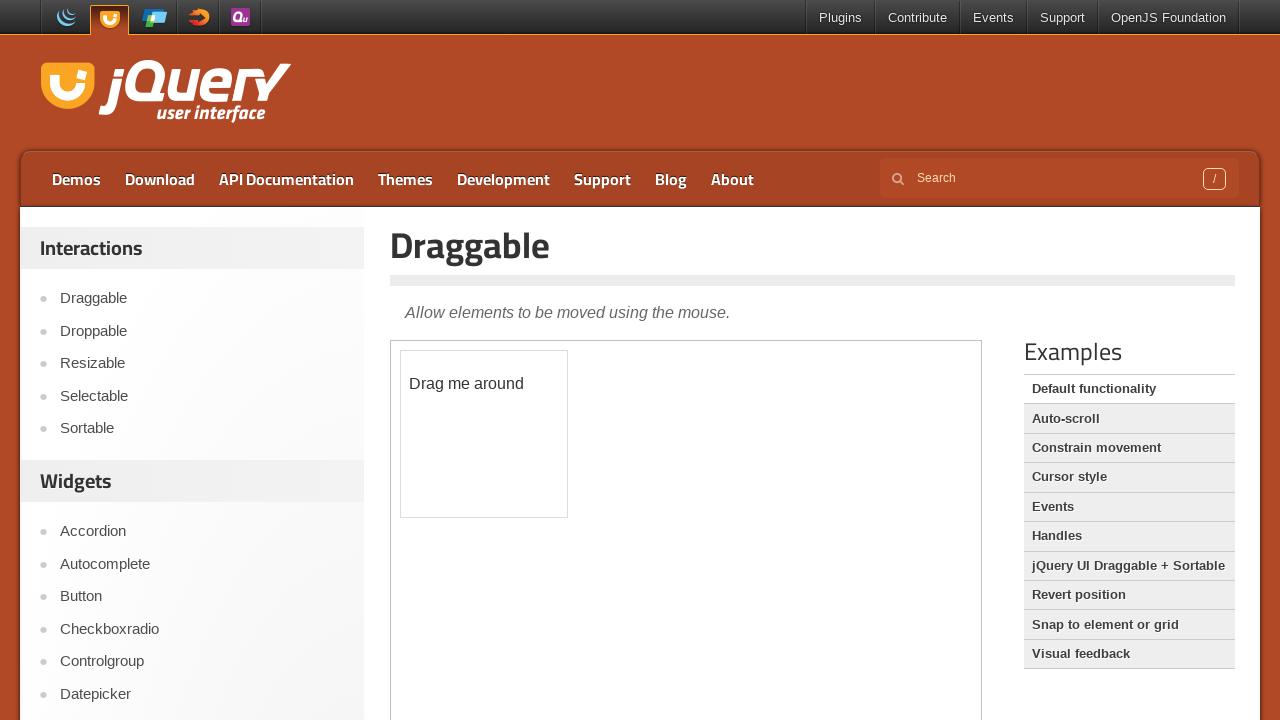

Located demo iframe element
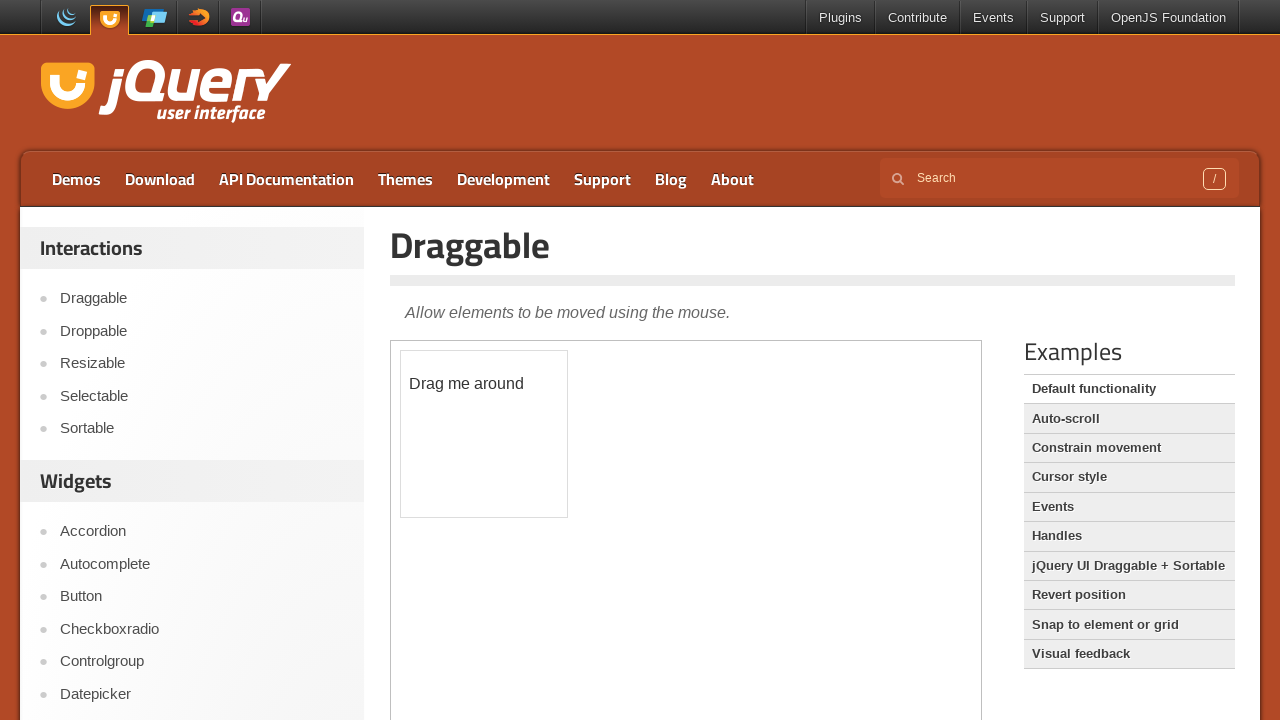

Located draggable element within iframe
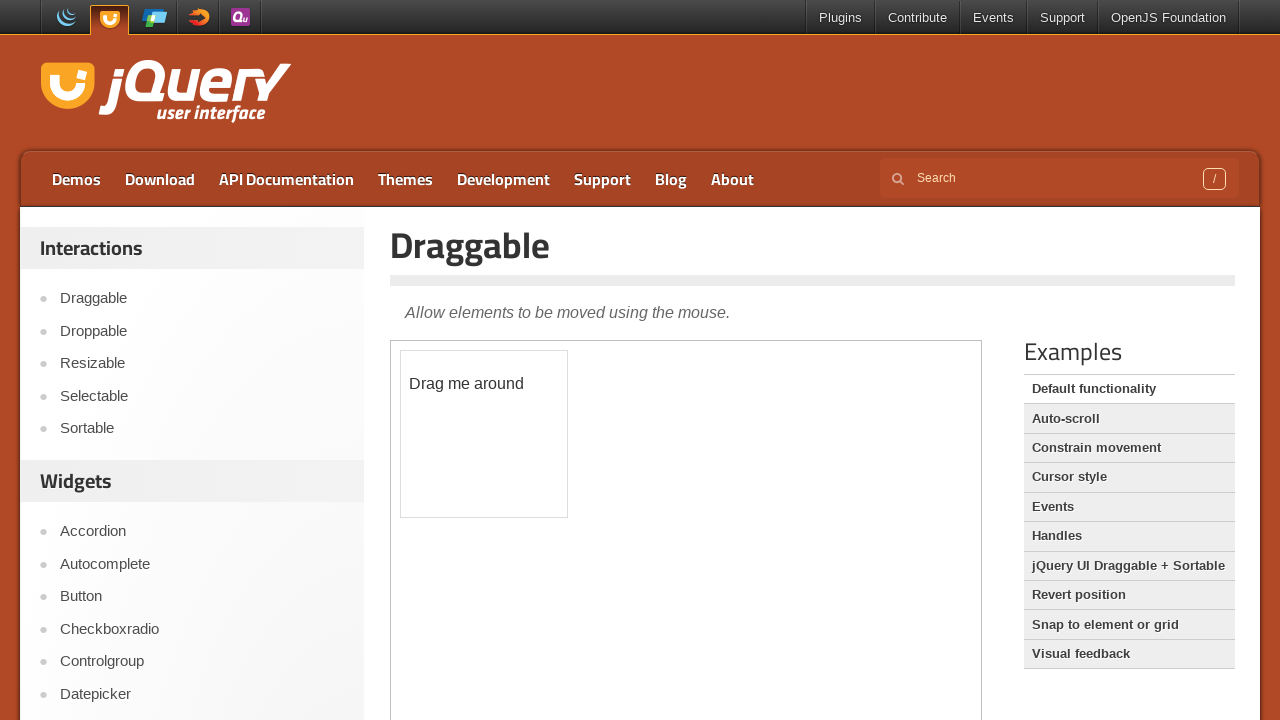

Draggable element became visible
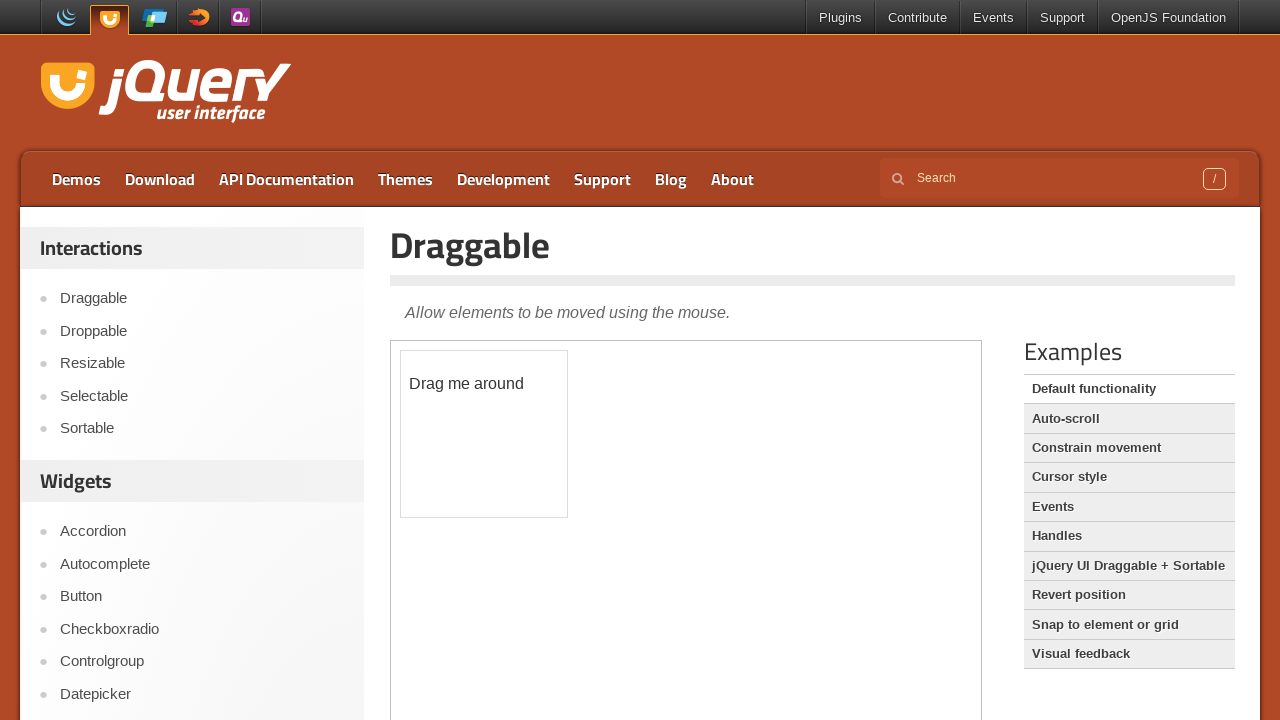

Performed drag-and-drop action on draggable element (offset: 150px right, 100px down) at (551, 451)
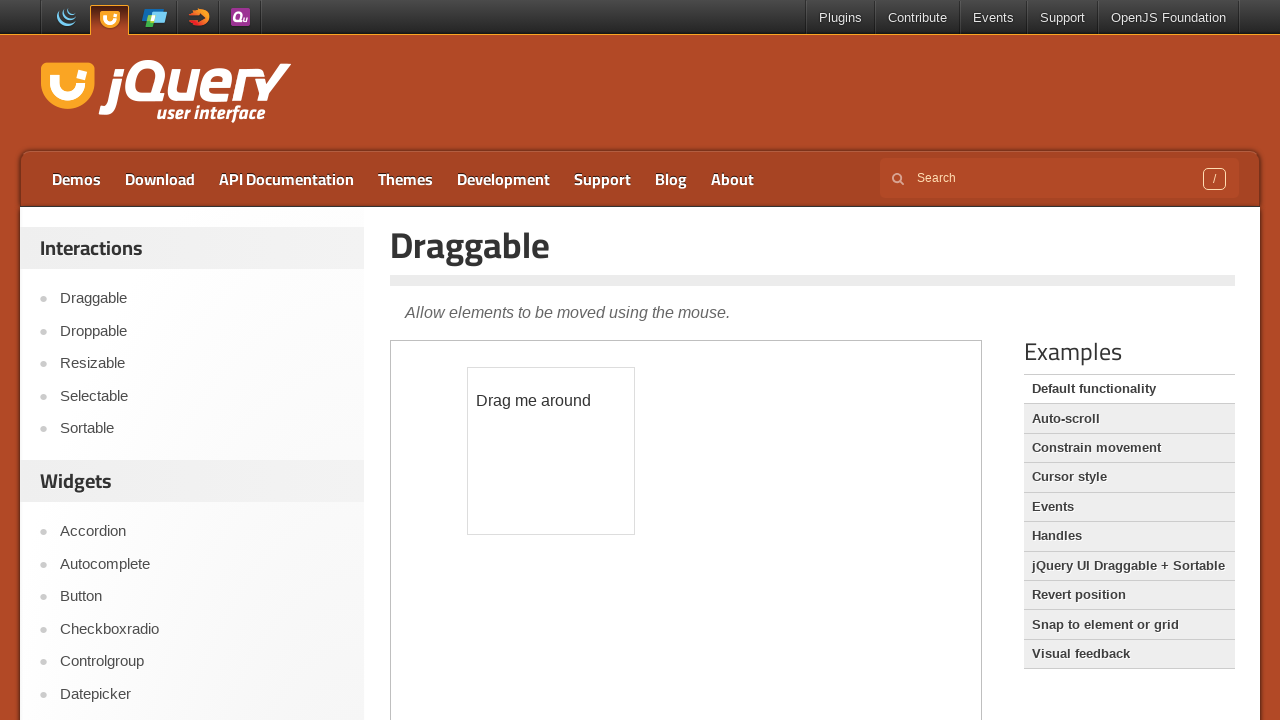

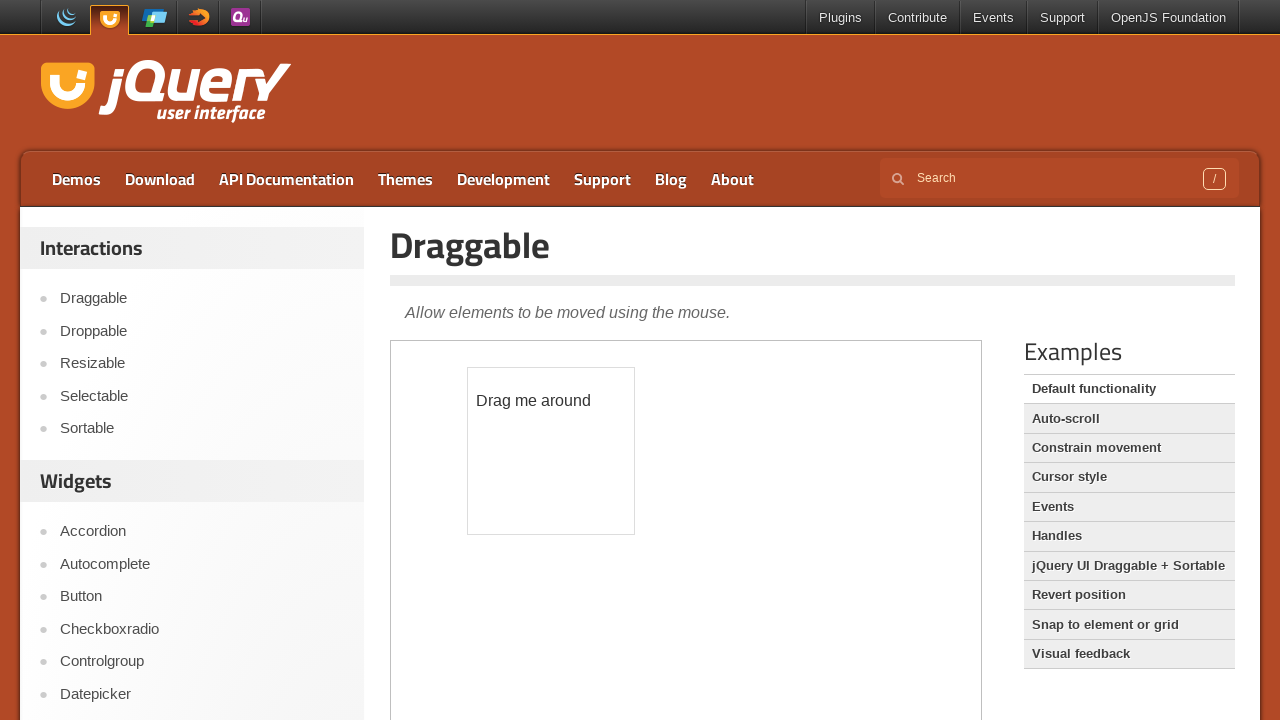